Tests dropdown selection functionality by selecting an option and verifying the selection

Starting URL: https://the-internet.herokuapp.com/dropdown

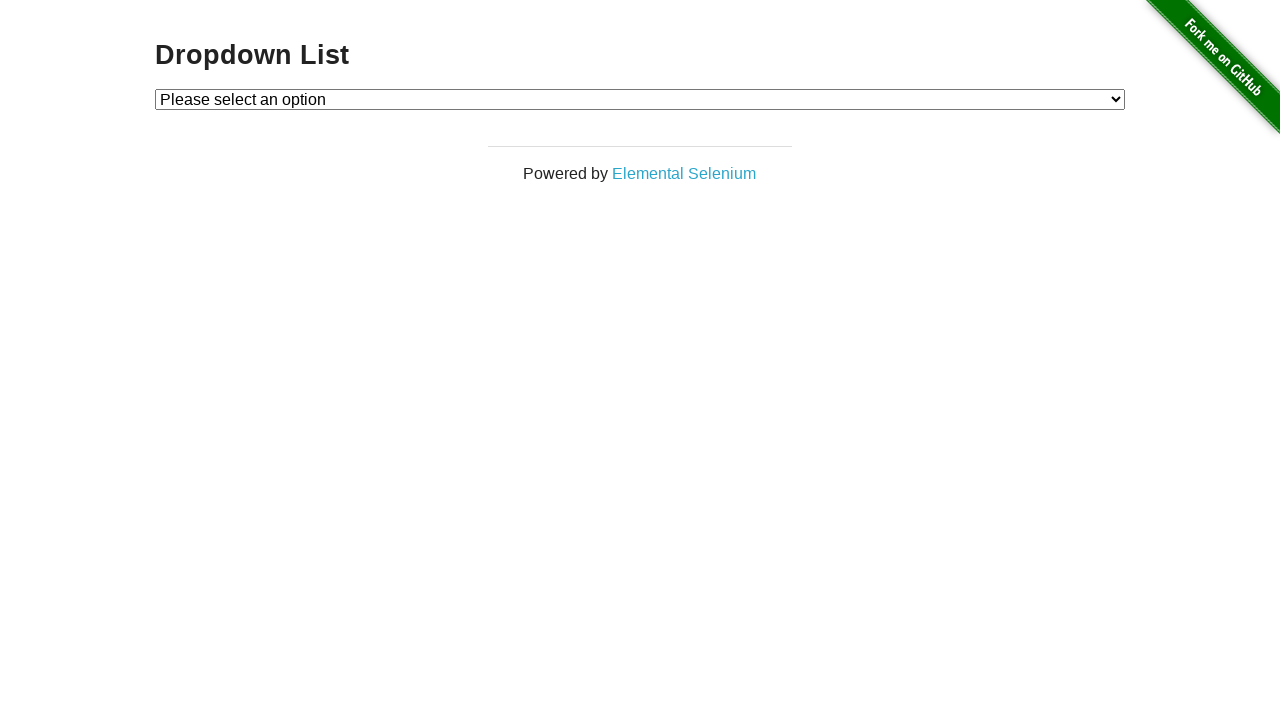

Navigated to dropdown selection page
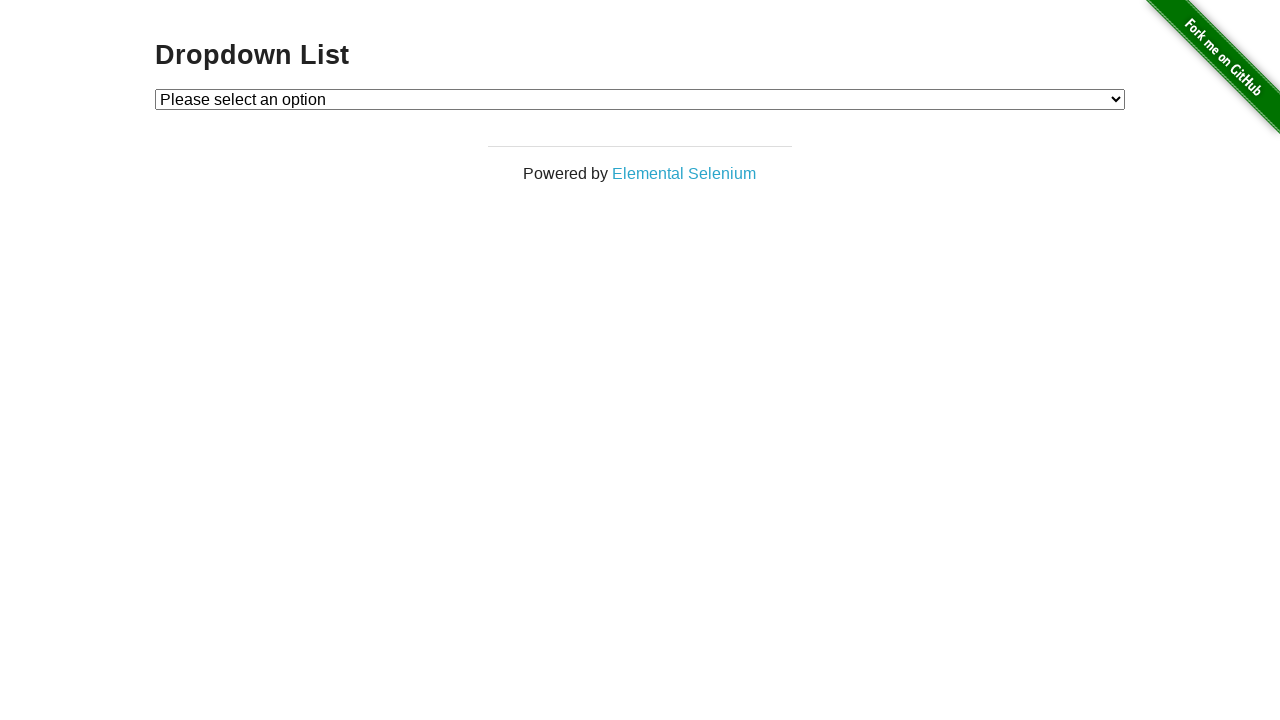

Selected 'Option 2' from the dropdown on #dropdown
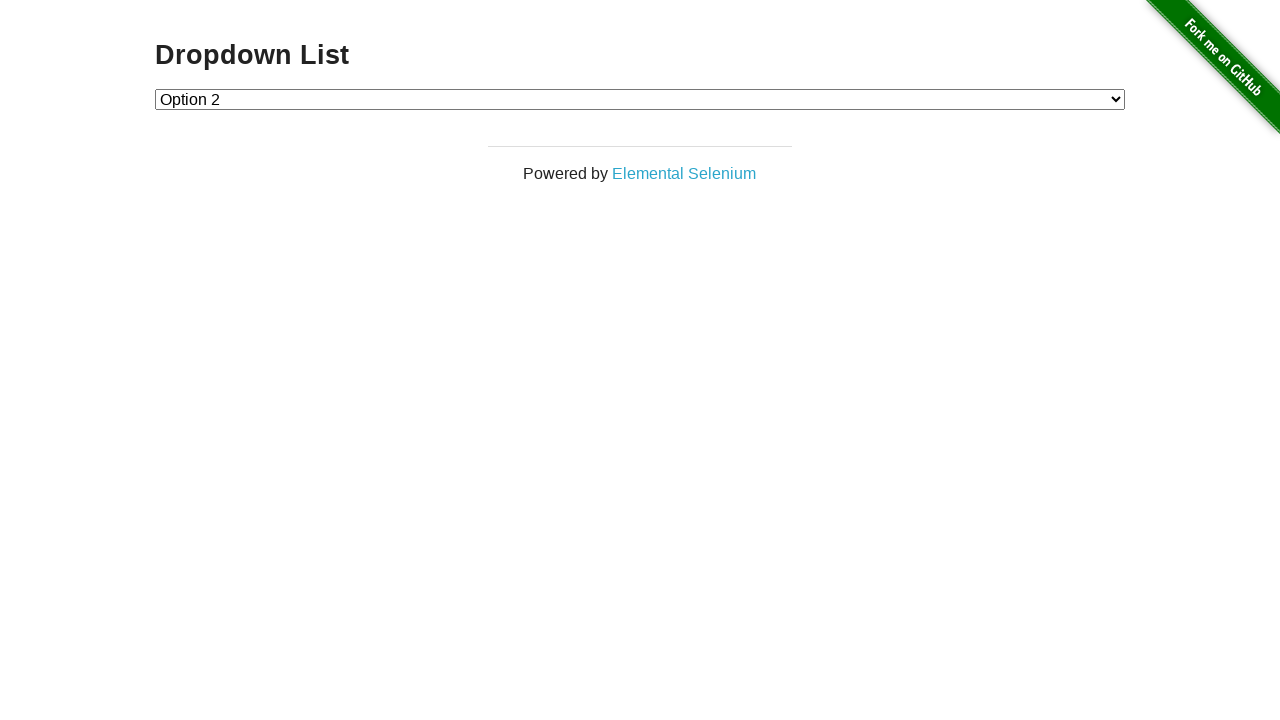

Retrieved the selected dropdown value
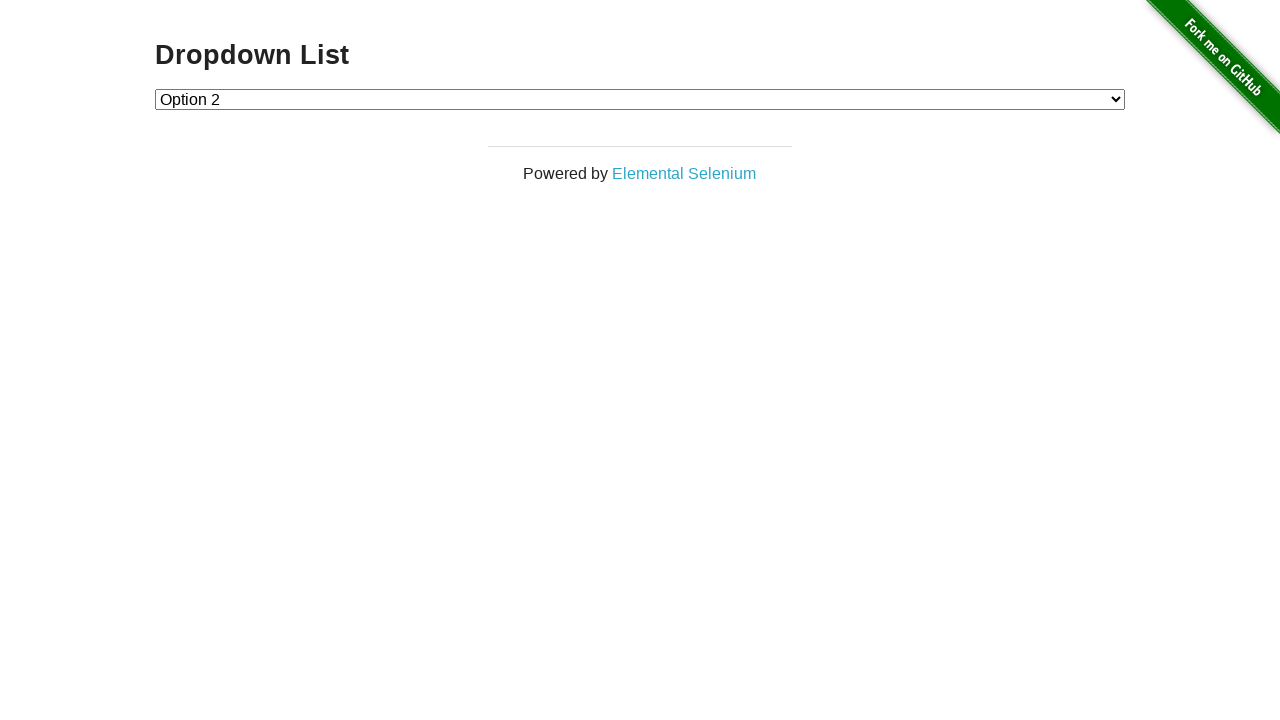

Verified that the dropdown selection is '2'
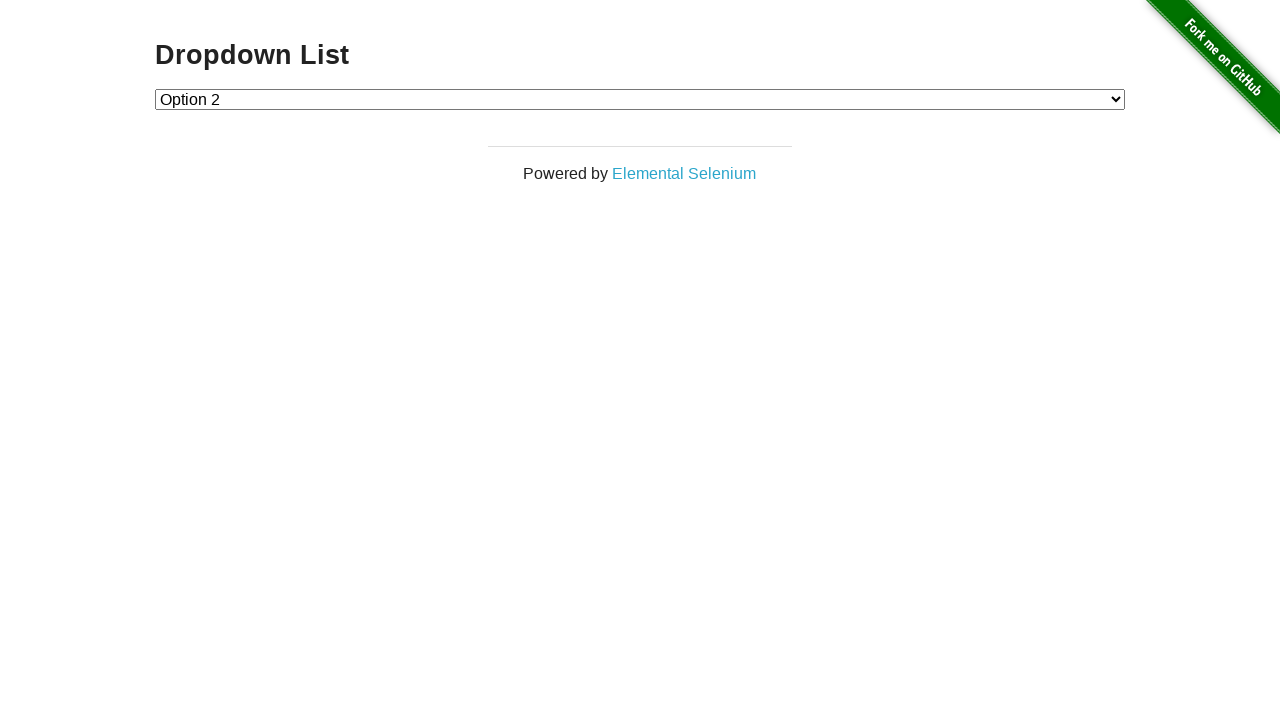

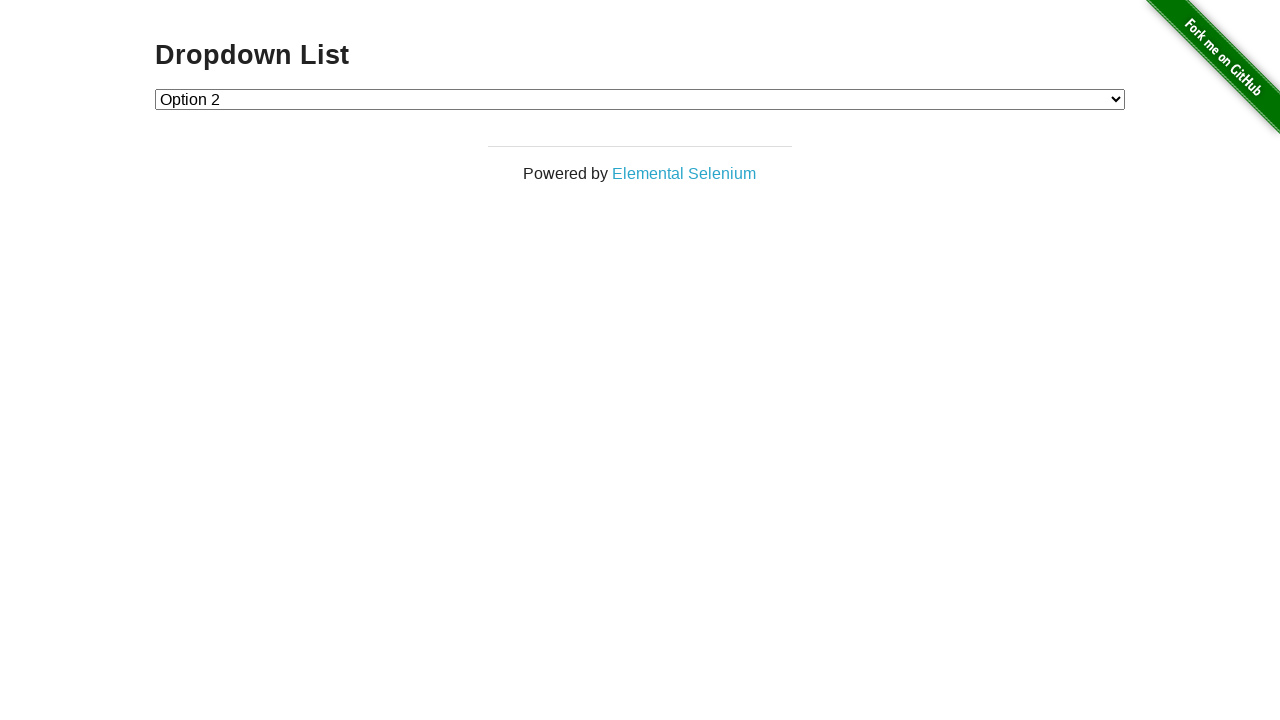